Tests JavaScript prompt dialog by entering text and accepting it

Starting URL: http://the-internet.herokuapp.com/

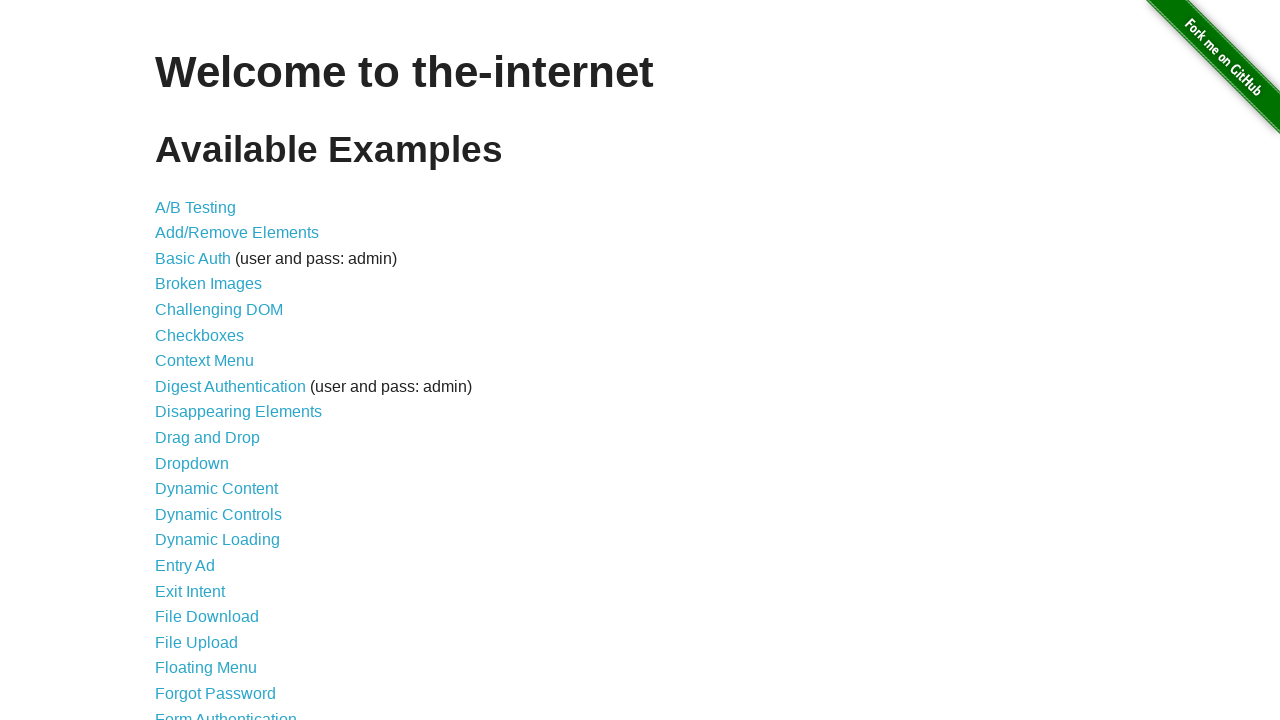

Clicked on JavaScript Alerts link at (214, 361) on text=JavaScript Alerts
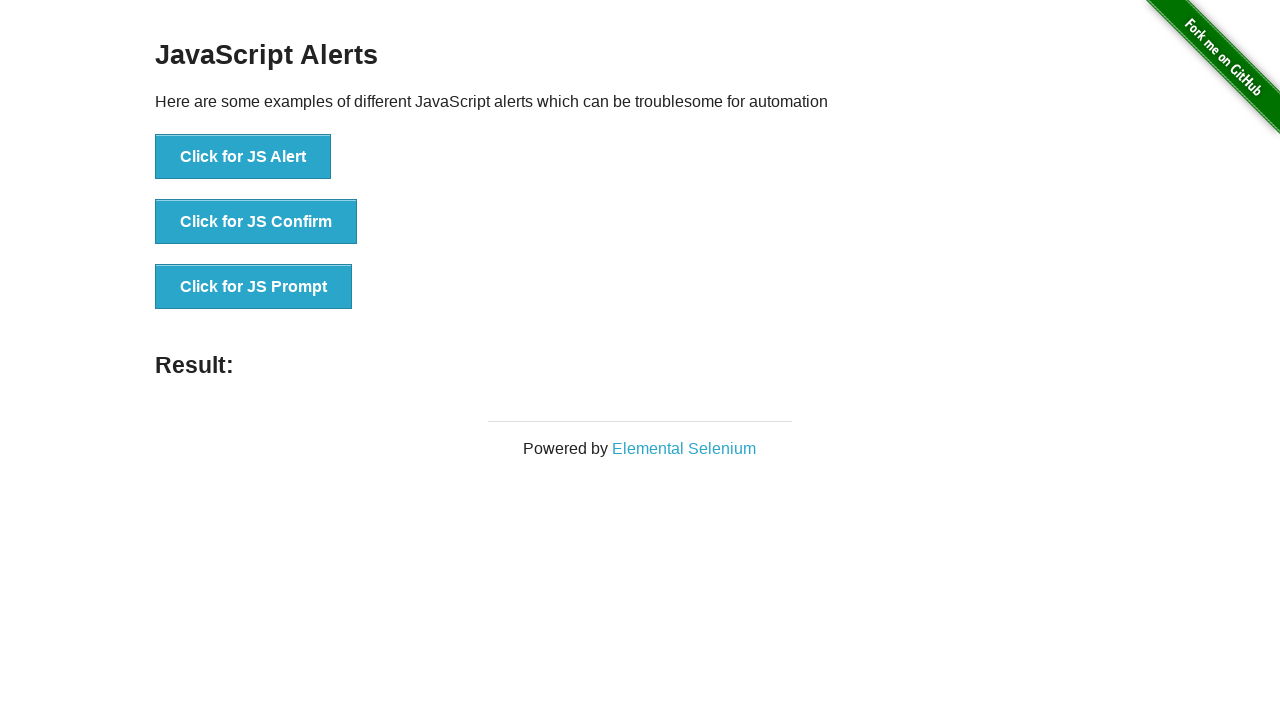

Set up dialog handler to accept prompt with text 'I have accepted this alert'
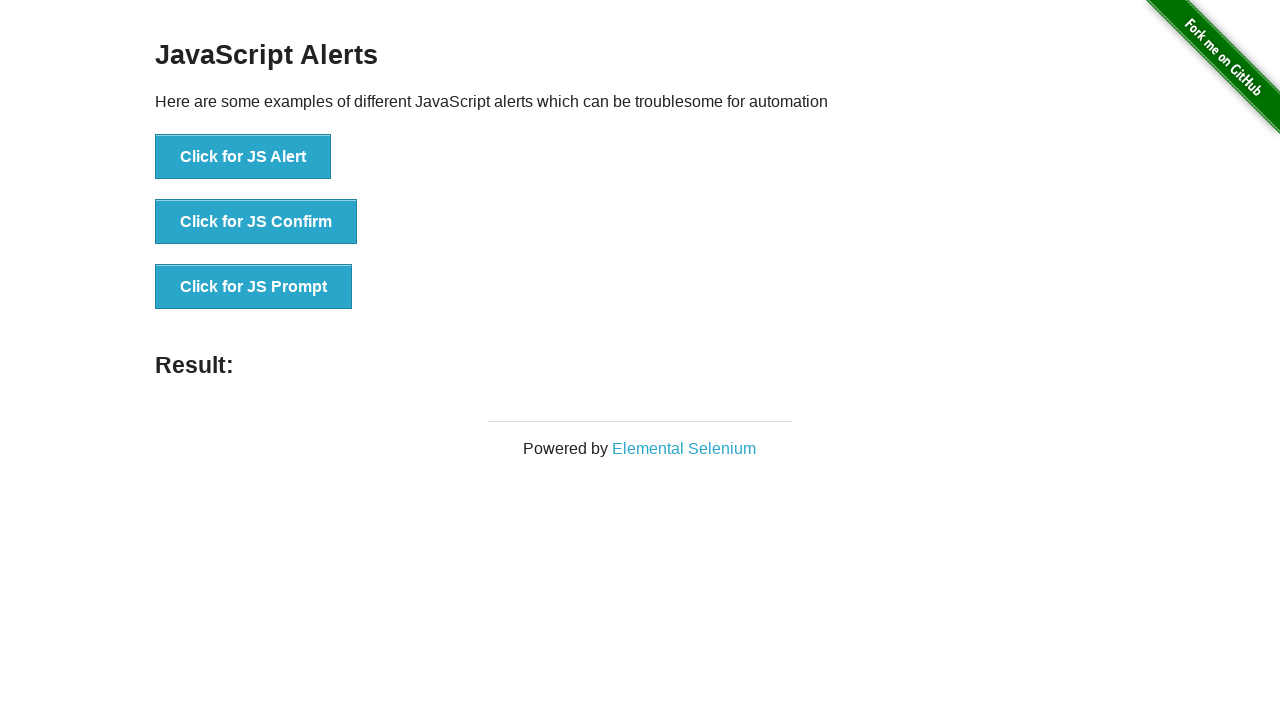

Clicked the prompt button to trigger JavaScript prompt dialog at (254, 287) on button:has-text('Click for JS Prompt')
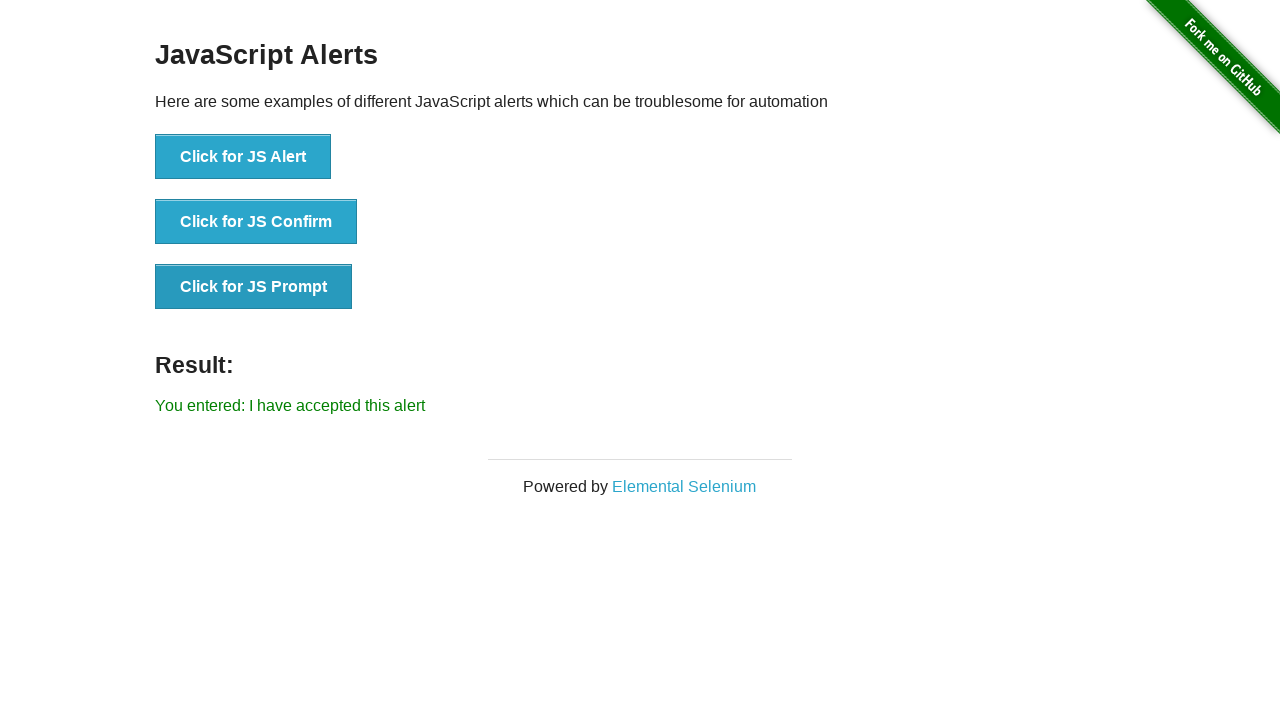

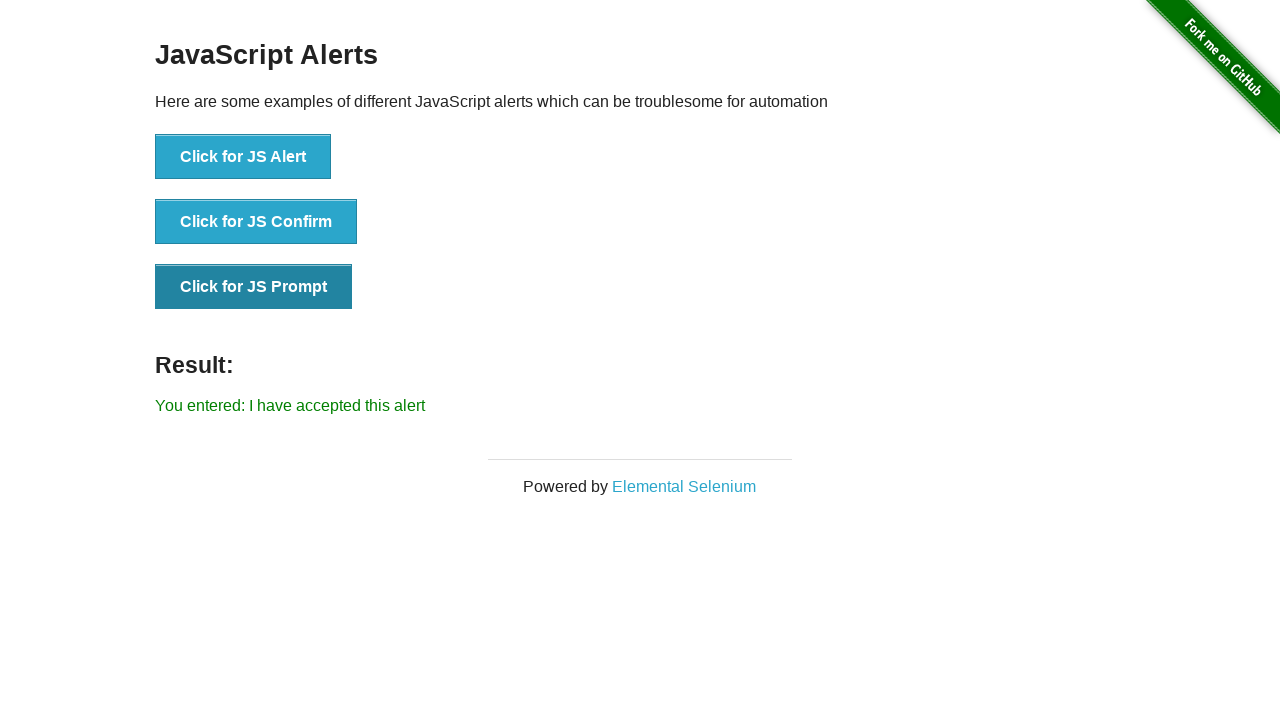